Tests the visibility behavior of a hidden "Clear text" icon on a bookstore search page. The script enters text in the search bar and verifies that the clear icon becomes visible and can be clicked.

Starting URL: https://automationbookstore.dev/

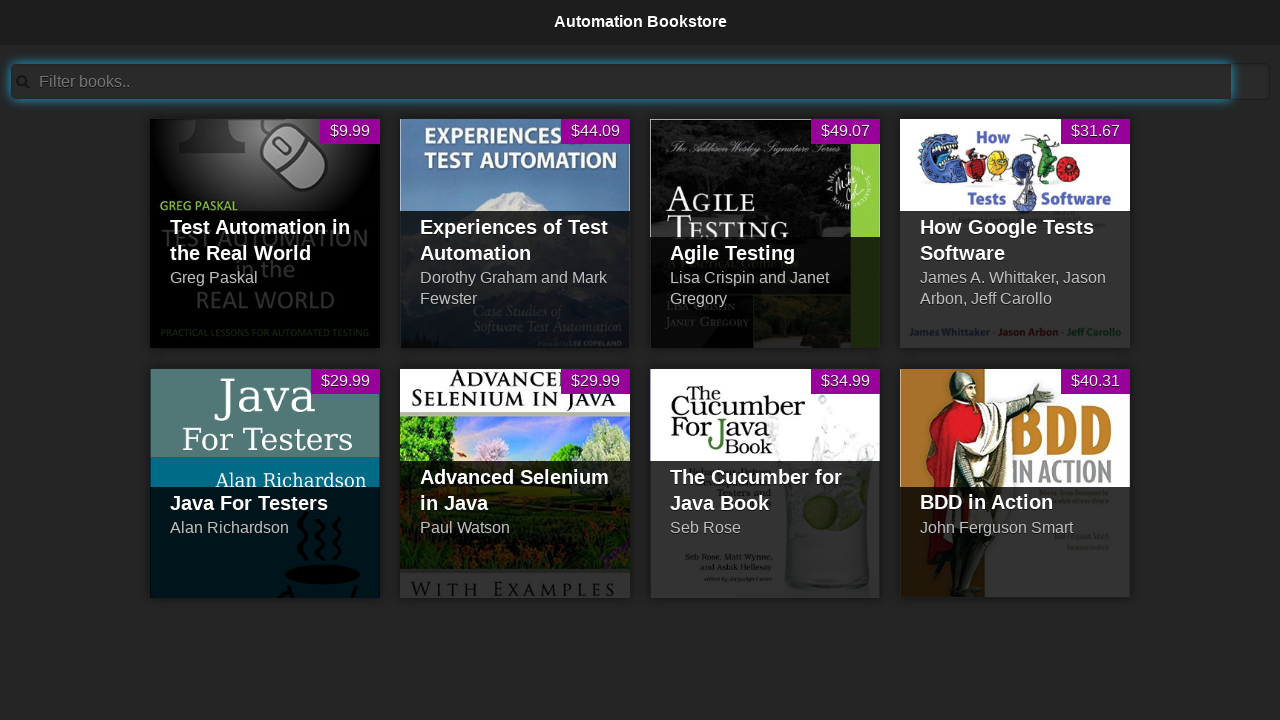

Located the clear text icon element
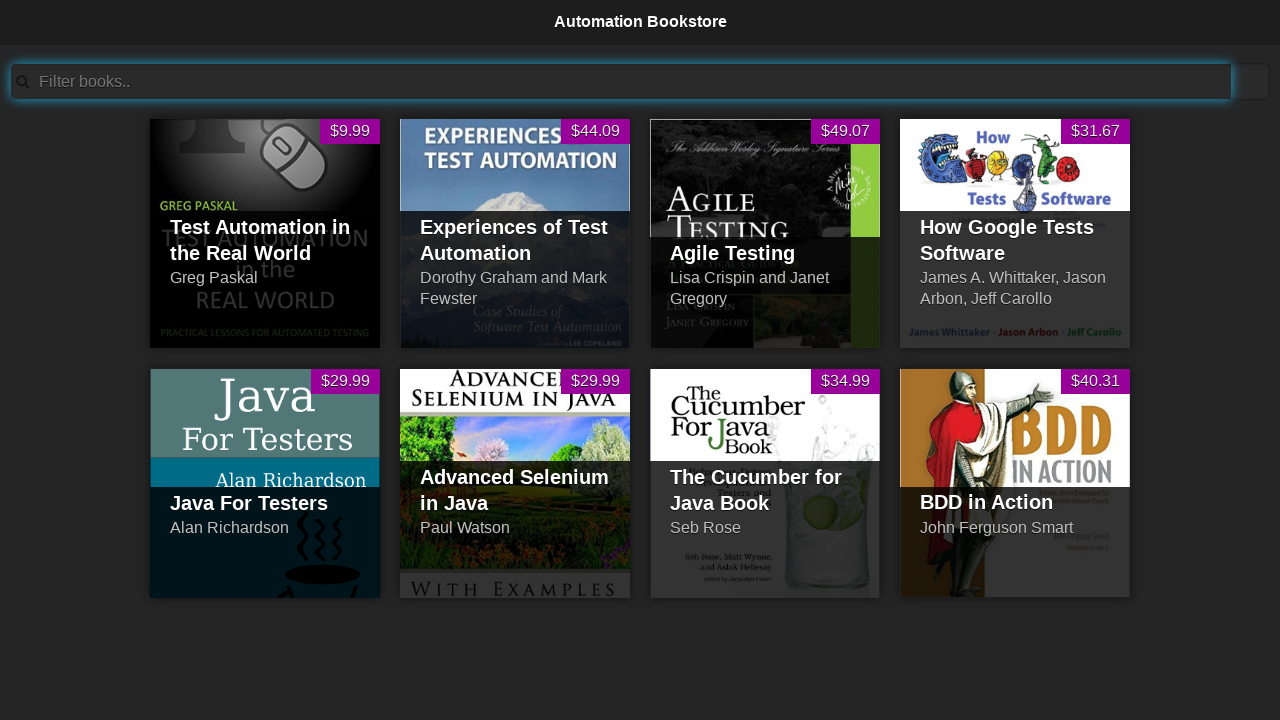

Entered 'Test' in the search bar on #searchBar
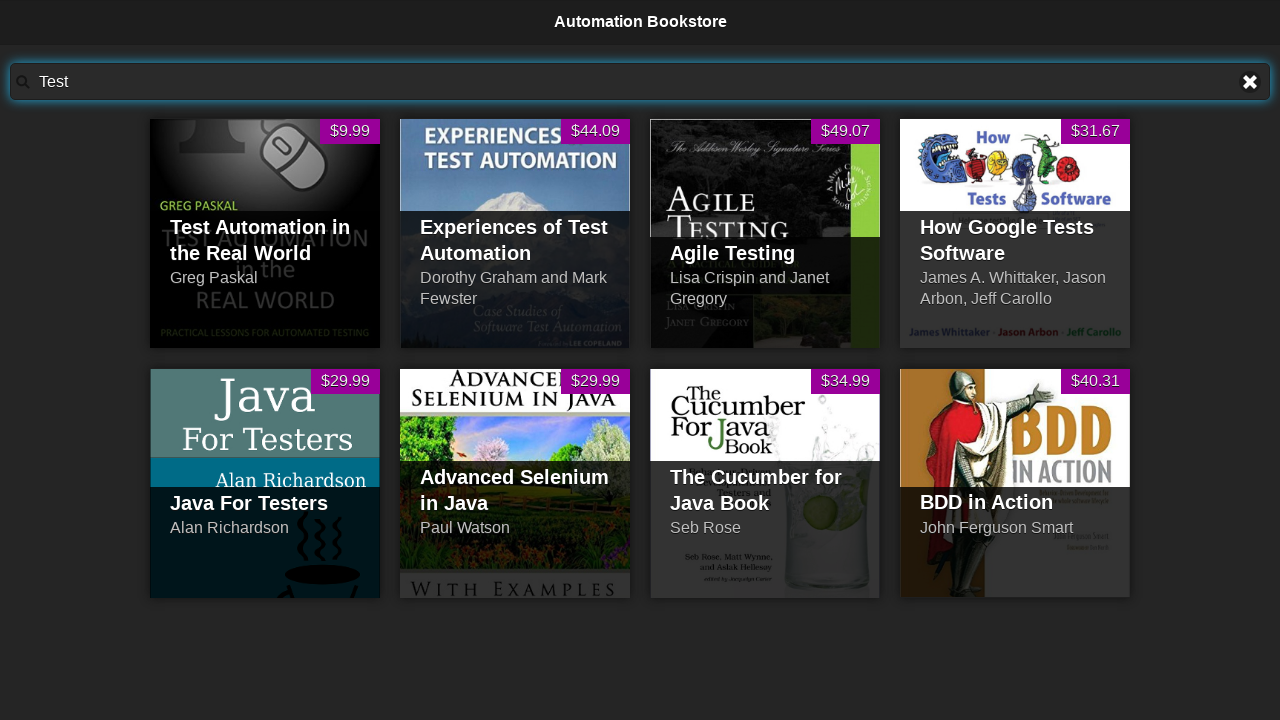

Clear text icon became visible after entering search text
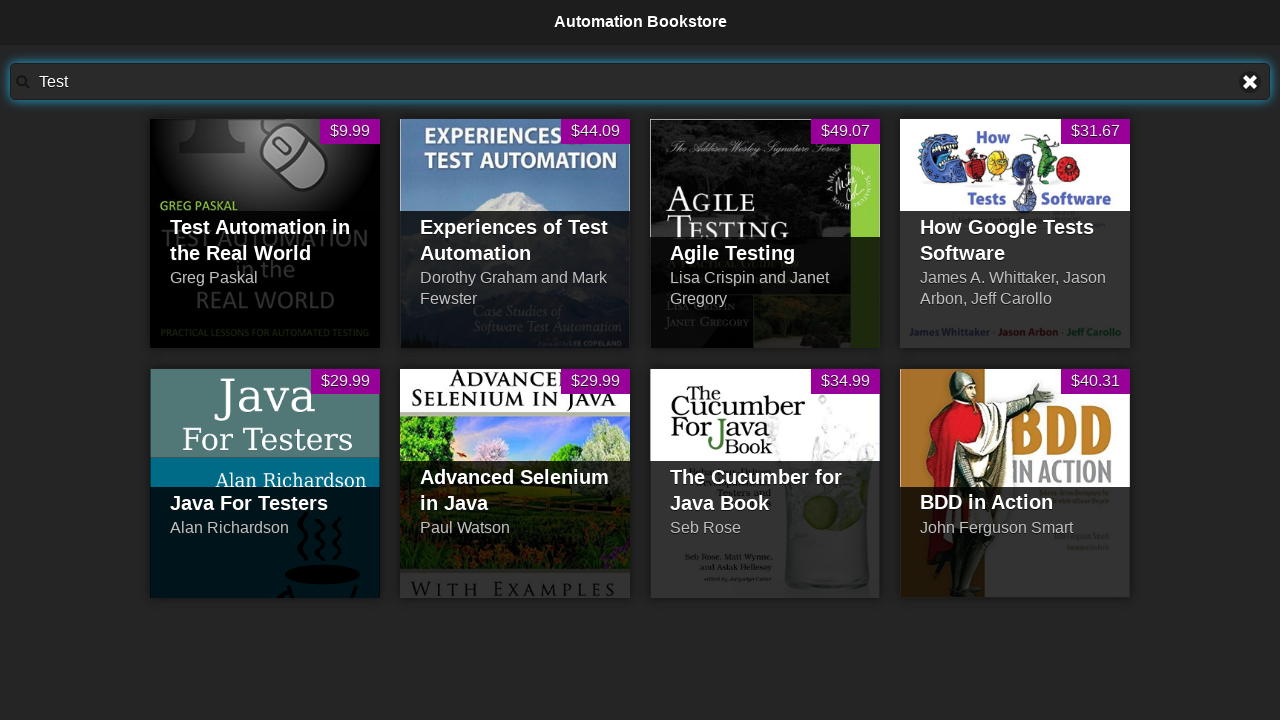

Clicked the clear text icon to clear search input at (1250, 82) on a[title='Clear text']
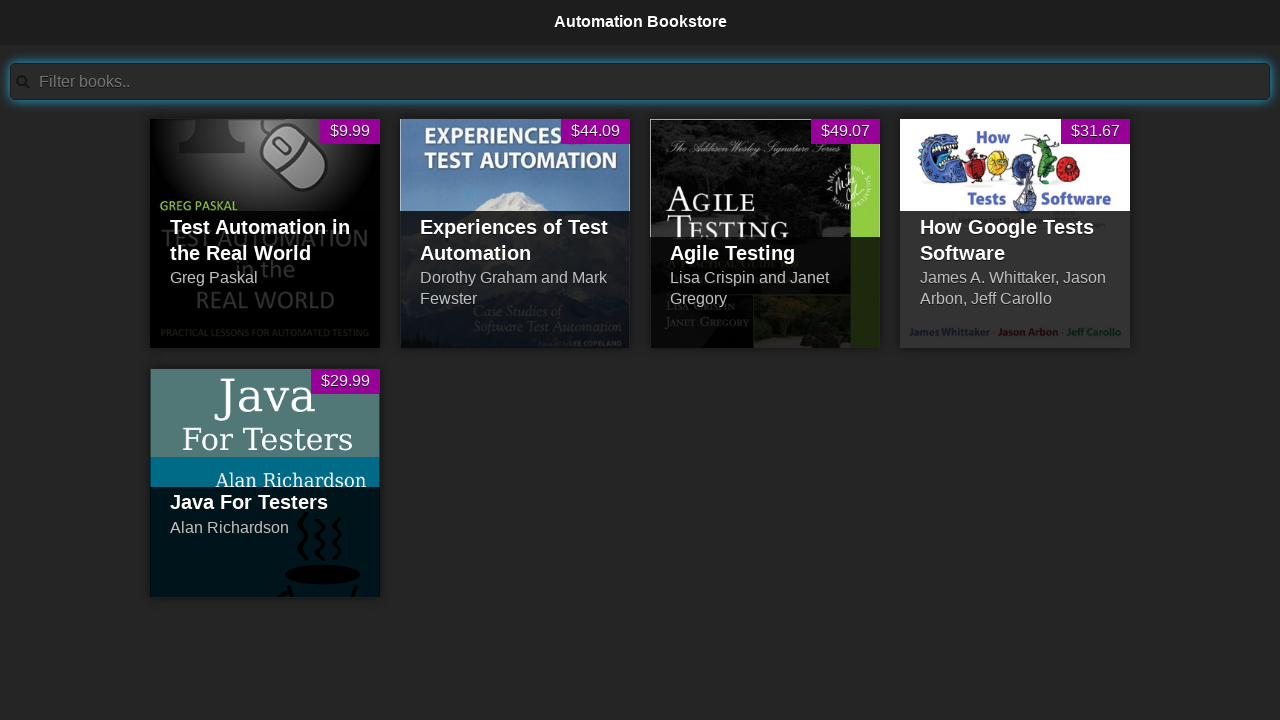

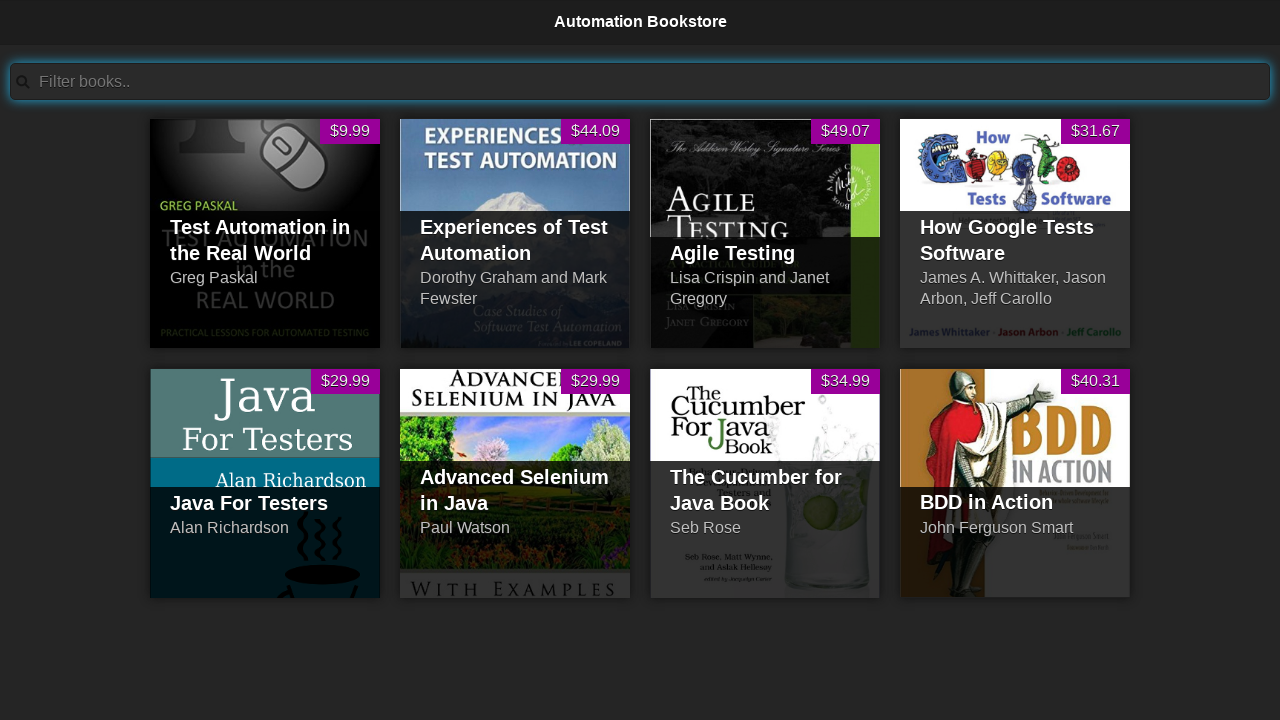